Tests that edits are saved when the input loses focus (blur event)

Starting URL: https://demo.playwright.dev/todomvc

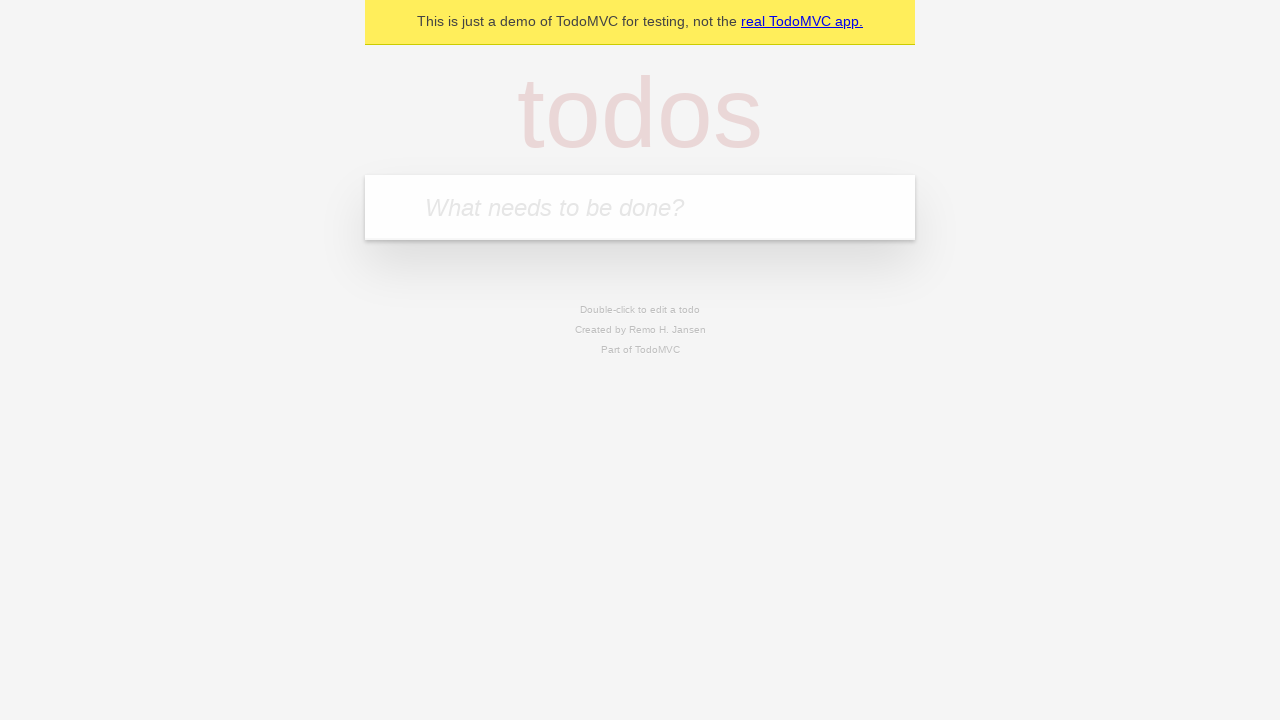

Filled new todo input with 'buy some cheese' on internal:attr=[placeholder="What needs to be done?"i]
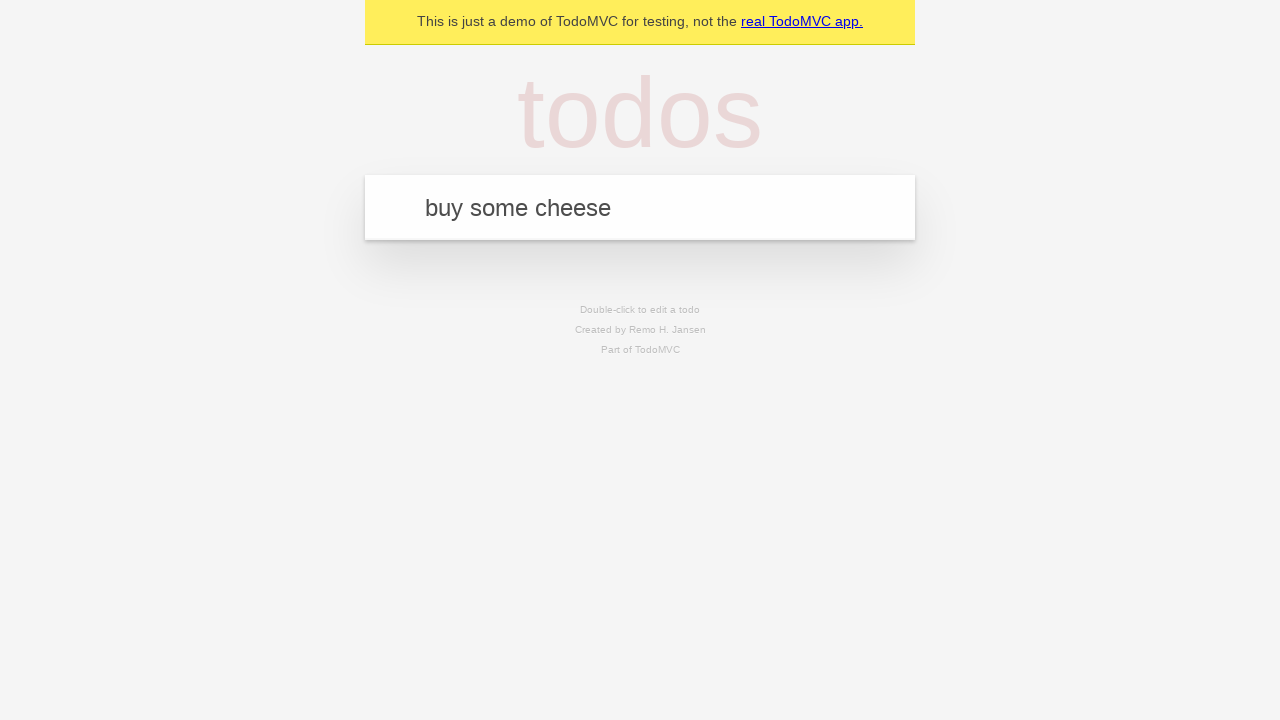

Pressed Enter to create todo 'buy some cheese' on internal:attr=[placeholder="What needs to be done?"i]
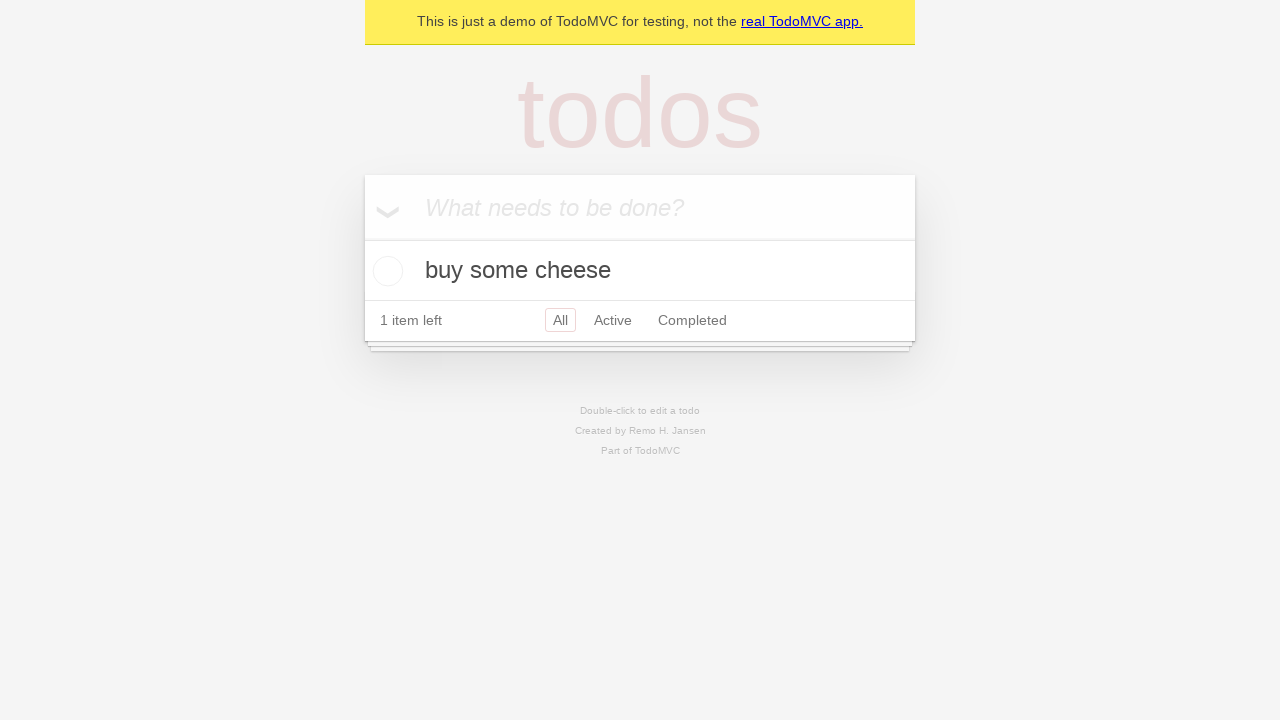

Filled new todo input with 'feed the cat' on internal:attr=[placeholder="What needs to be done?"i]
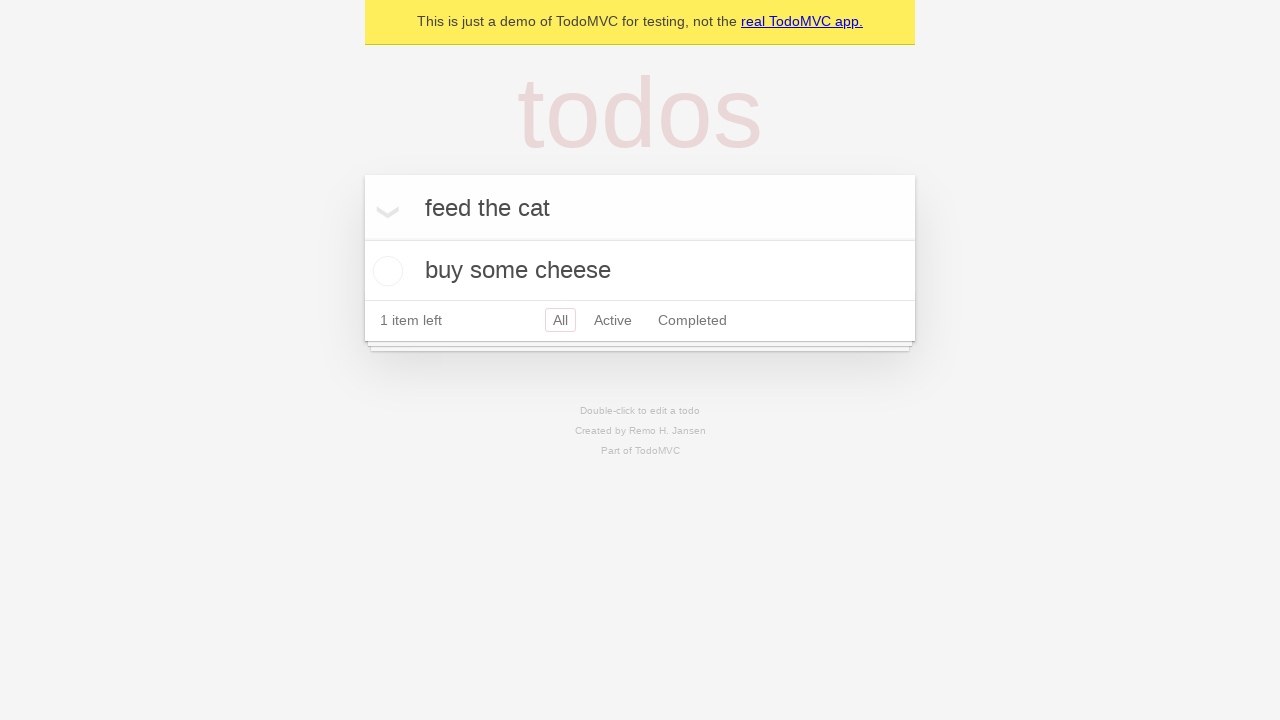

Pressed Enter to create todo 'feed the cat' on internal:attr=[placeholder="What needs to be done?"i]
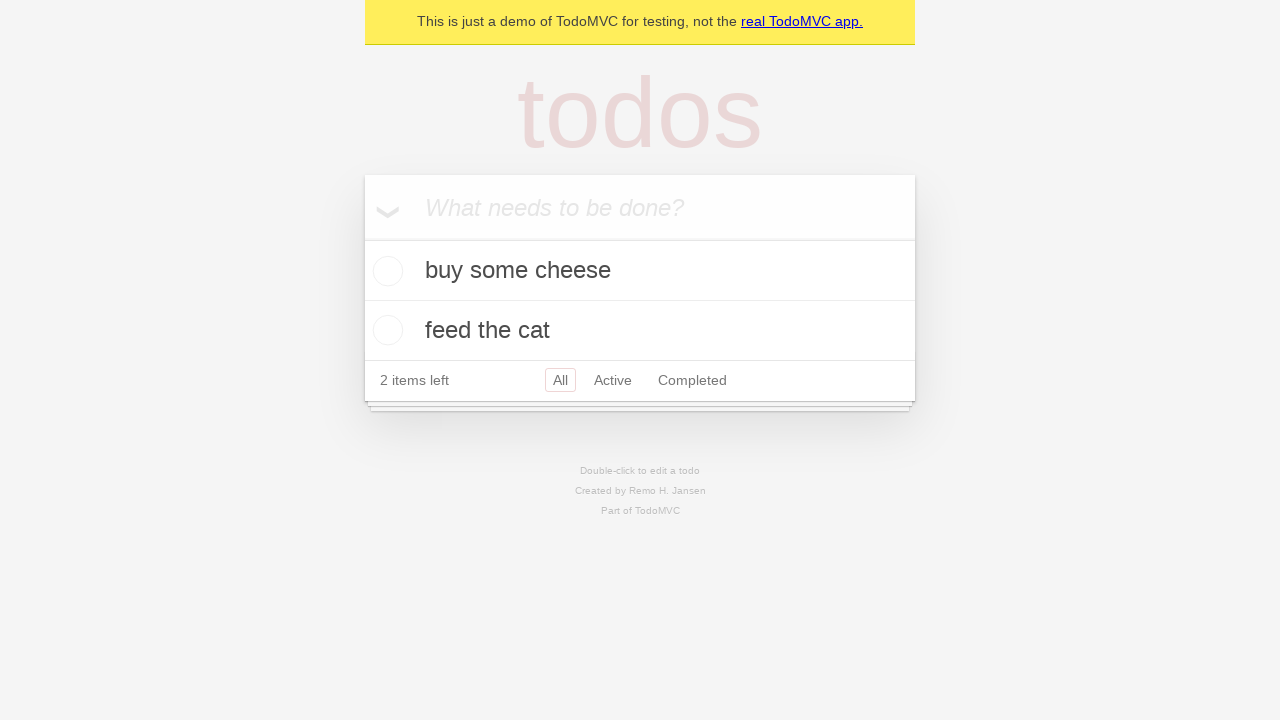

Filled new todo input with 'book a doctors appointment' on internal:attr=[placeholder="What needs to be done?"i]
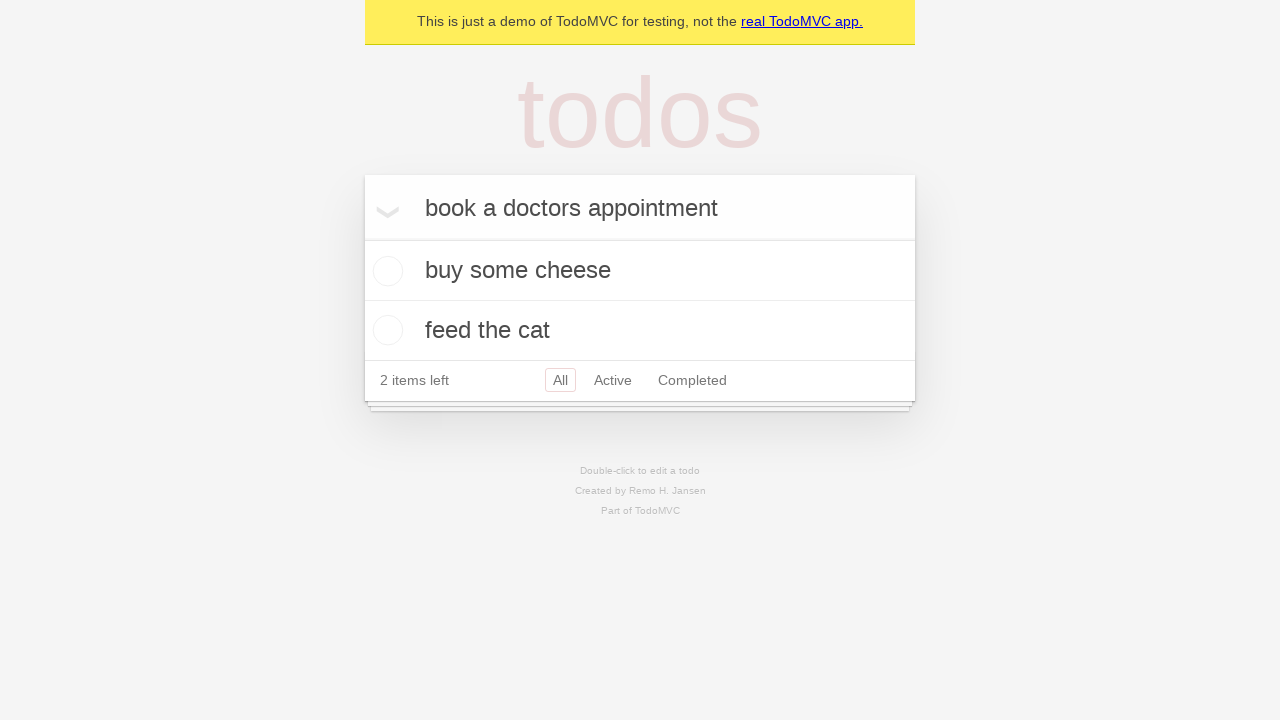

Pressed Enter to create todo 'book a doctors appointment' on internal:attr=[placeholder="What needs to be done?"i]
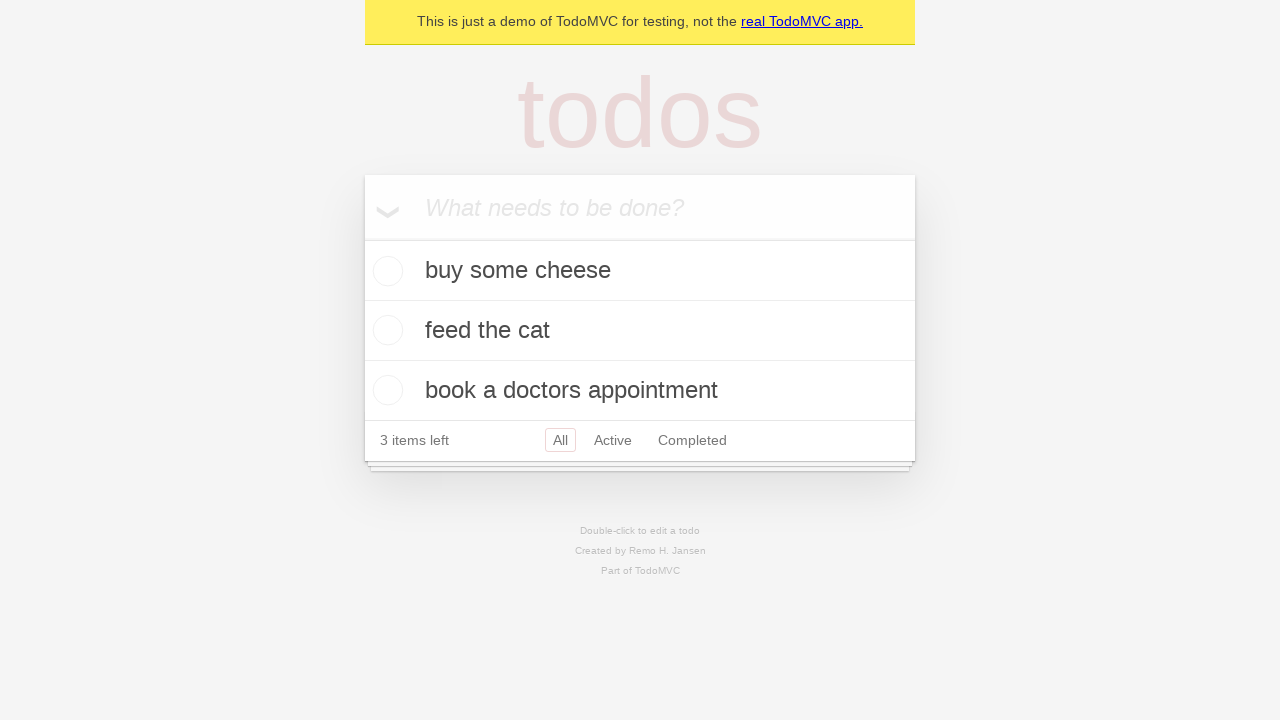

All three todo items loaded on the page
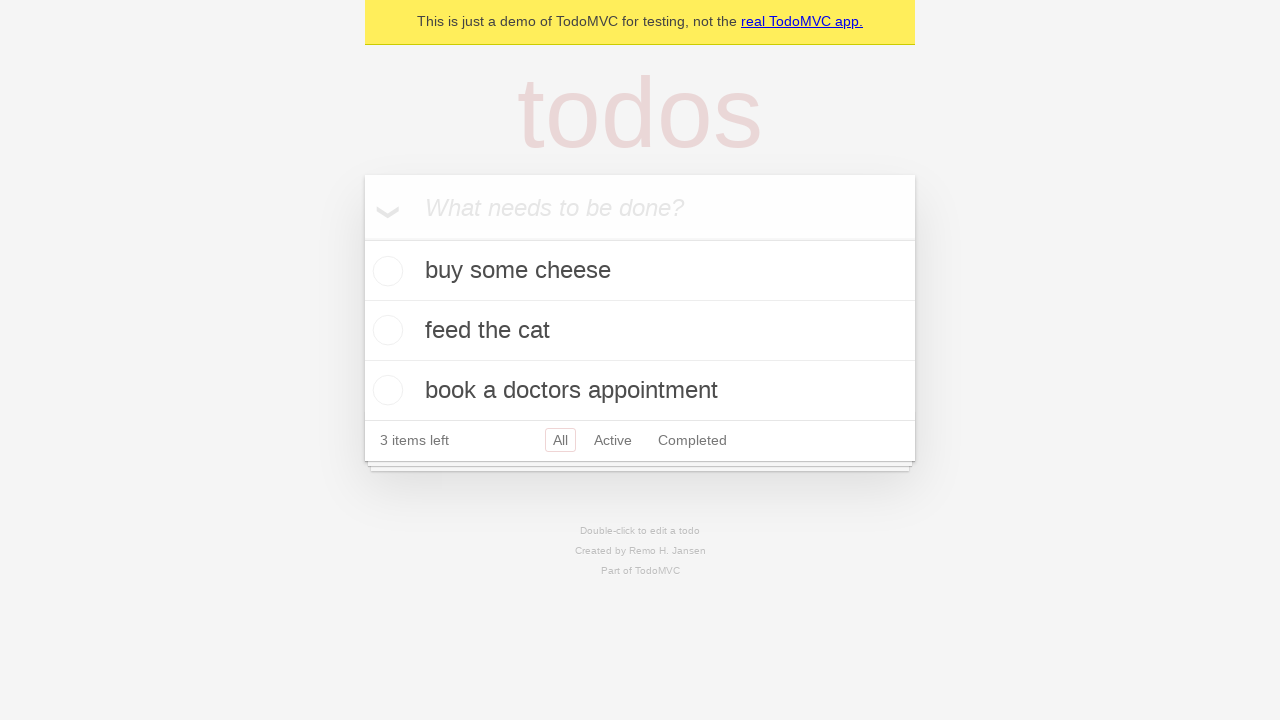

Double-clicked on the second todo item to enter edit mode at (640, 331) on internal:testid=[data-testid="todo-item"s] >> nth=1
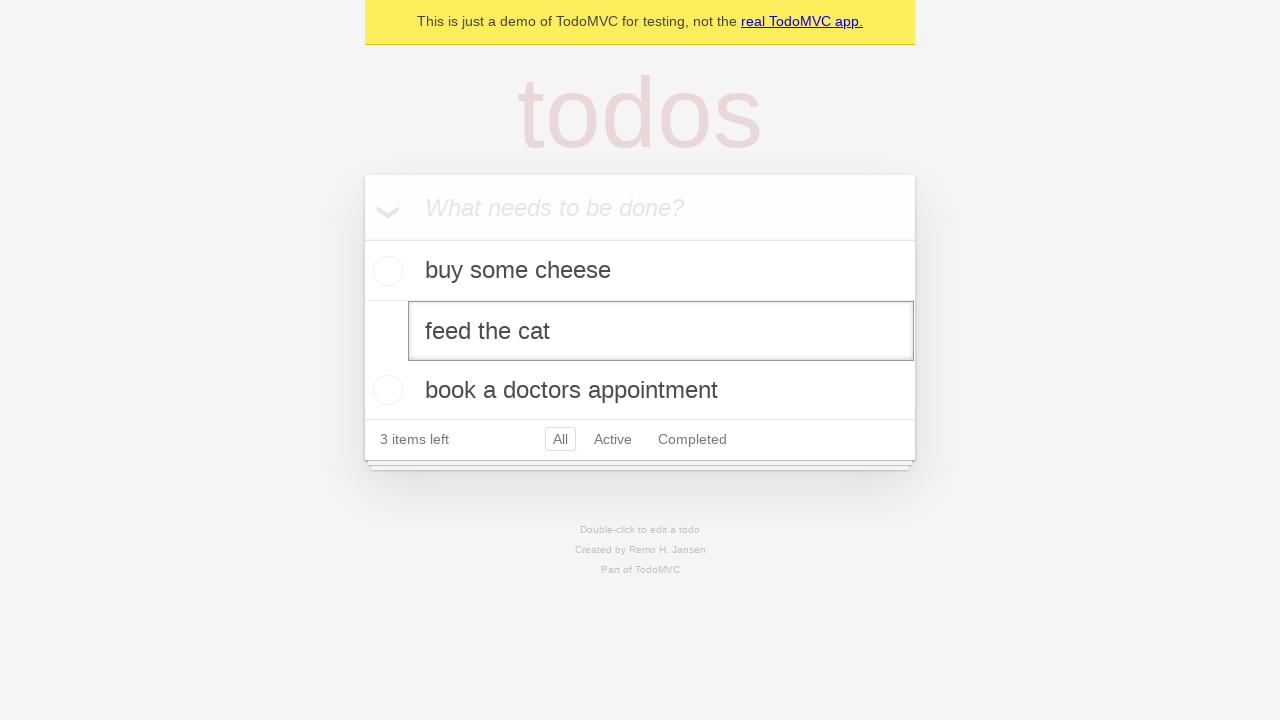

Changed second todo text to 'buy some sausages' on internal:testid=[data-testid="todo-item"s] >> nth=1 >> internal:role=textbox[nam
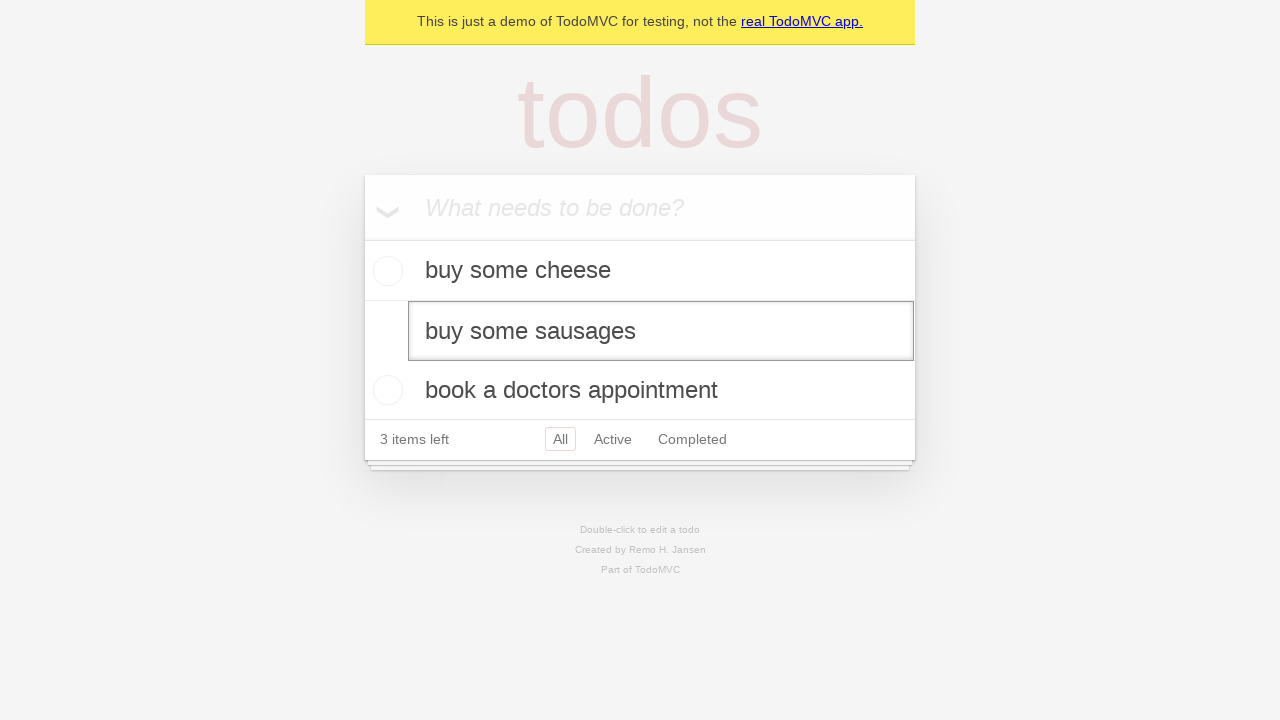

Triggered blur event to save the edit
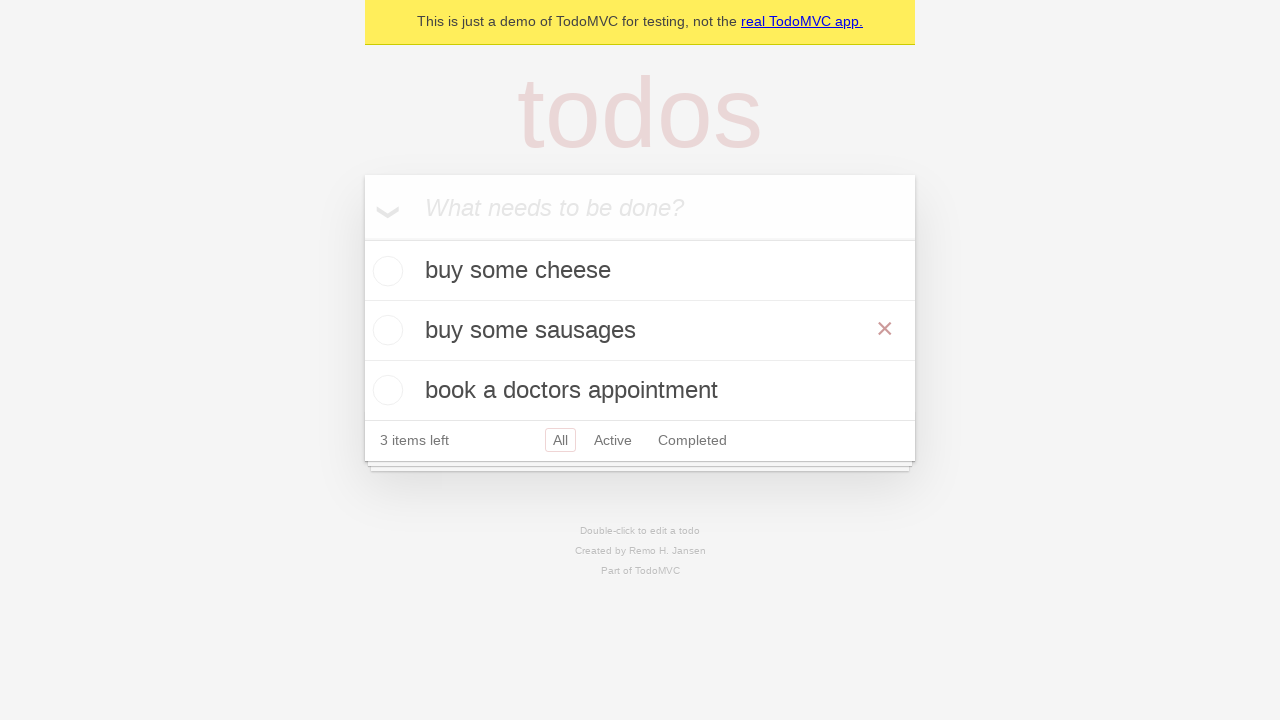

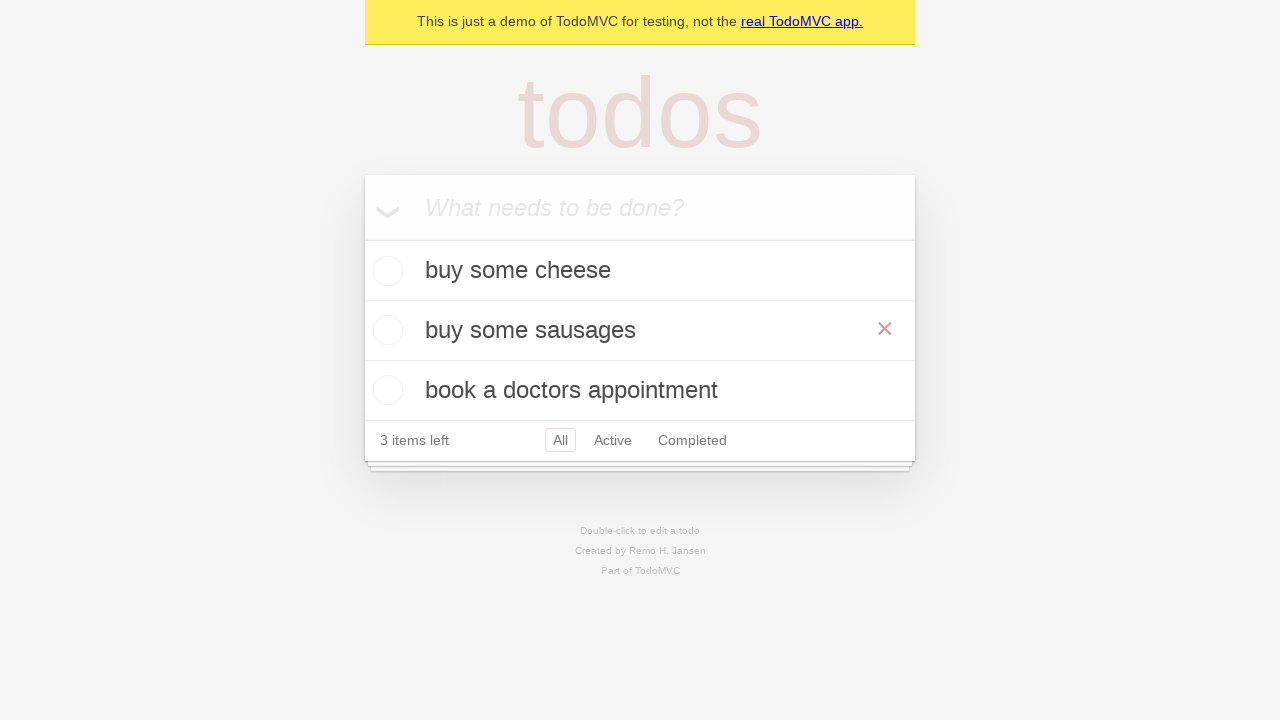